Enters text into the Wikipedia search input field

Starting URL: https://testautomationpractice.blogspot.com/

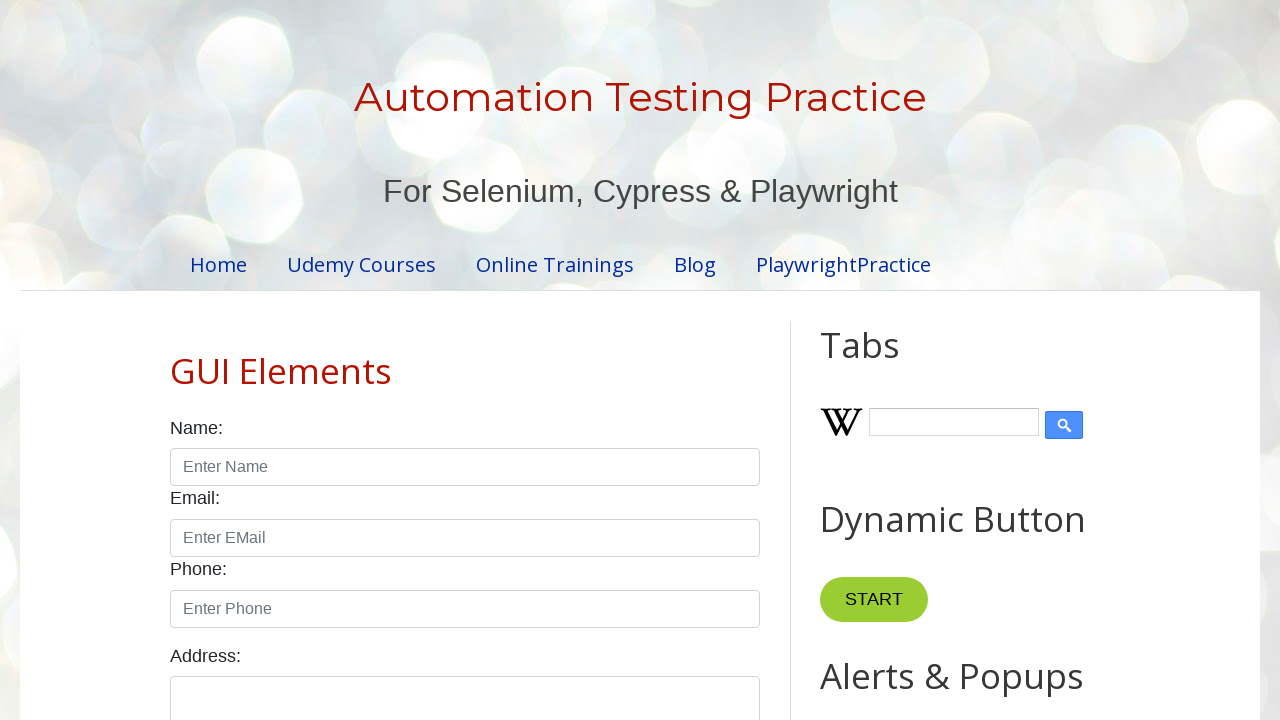

Entered 'abc' into the Wikipedia search input field on #Wikipedia1_wikipedia-search-input
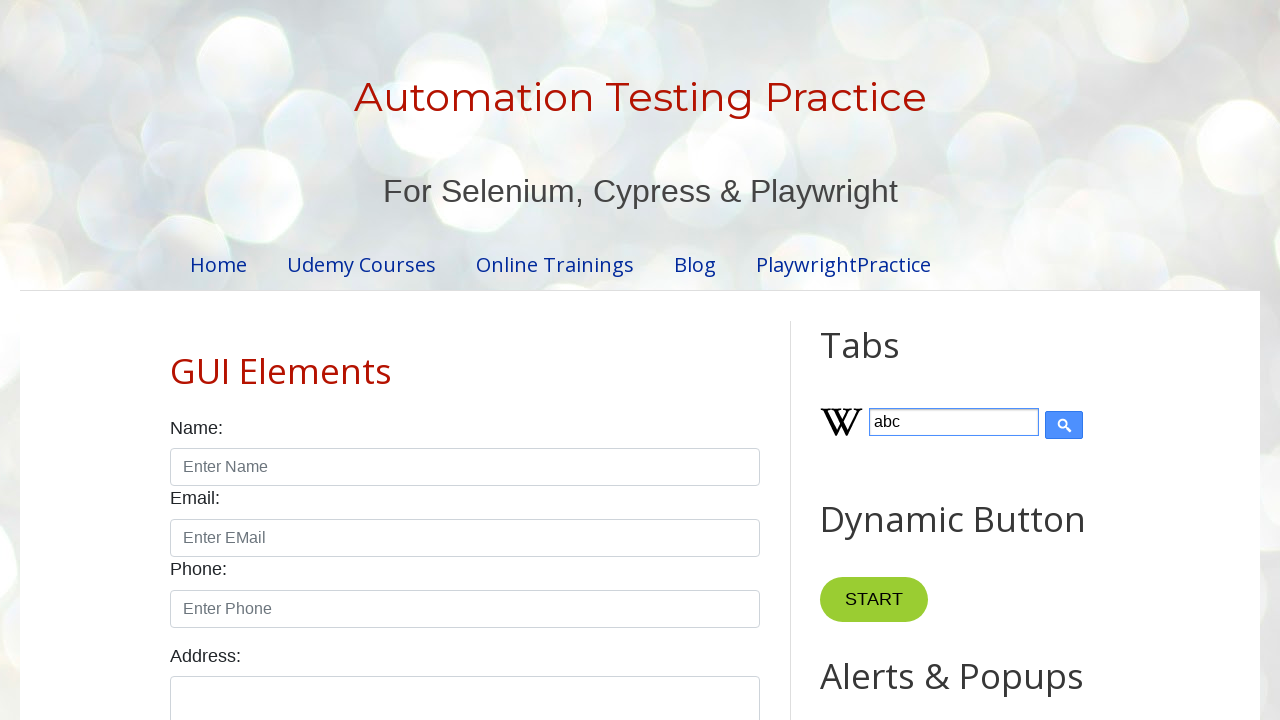

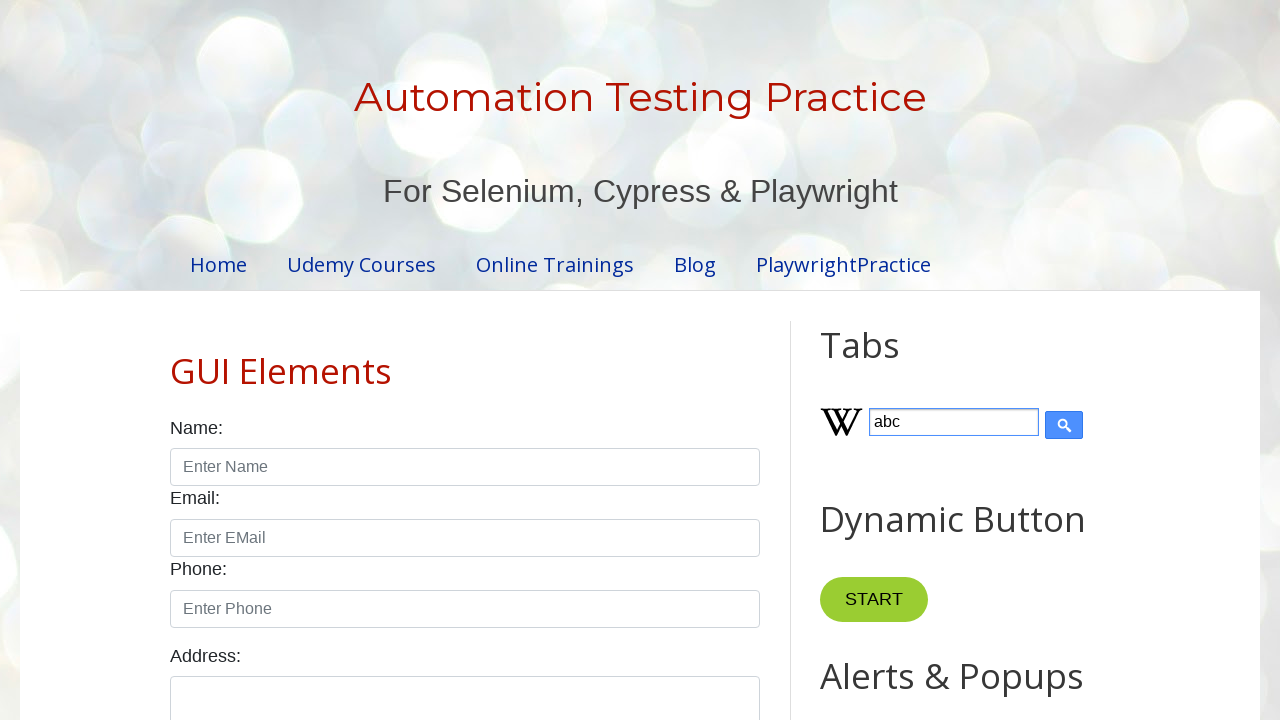